Tests JavaScript timer alert and confirm dialog functionality by clicking buttons that trigger alerts and handling them with accept/dismiss

Starting URL: https://demoqa.com/alerts

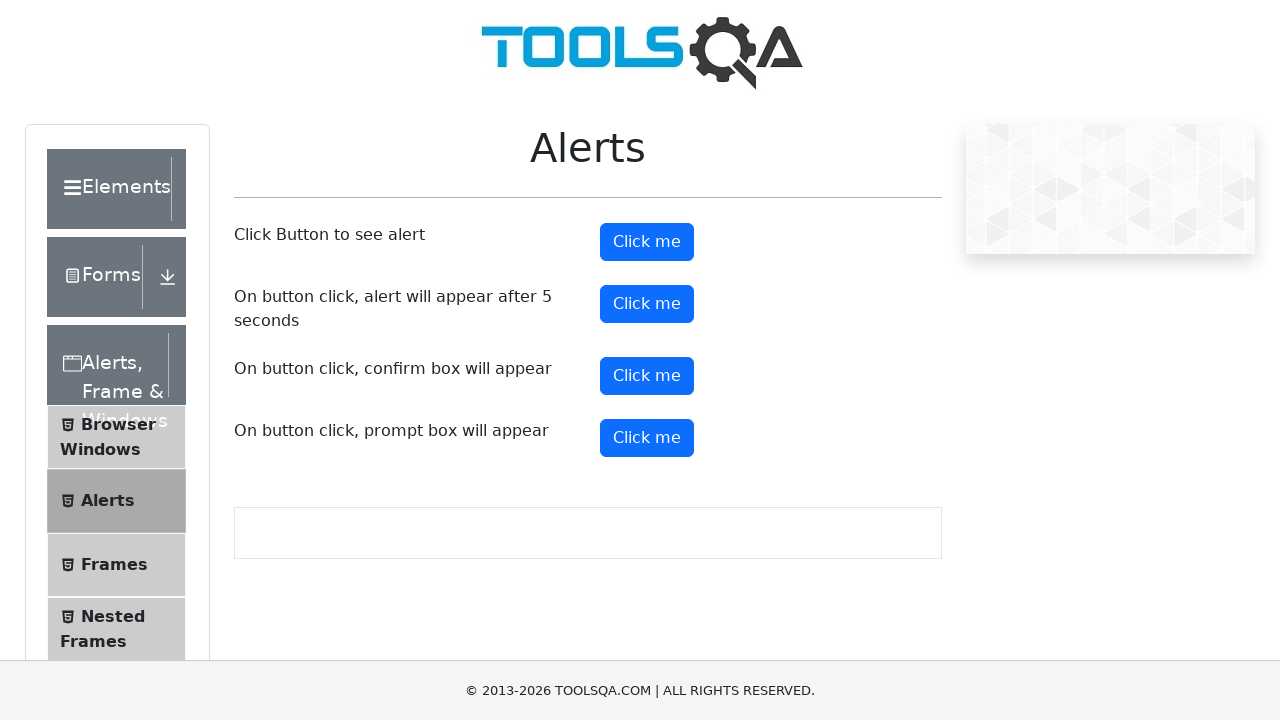

Set up dialog handler to accept timer alert
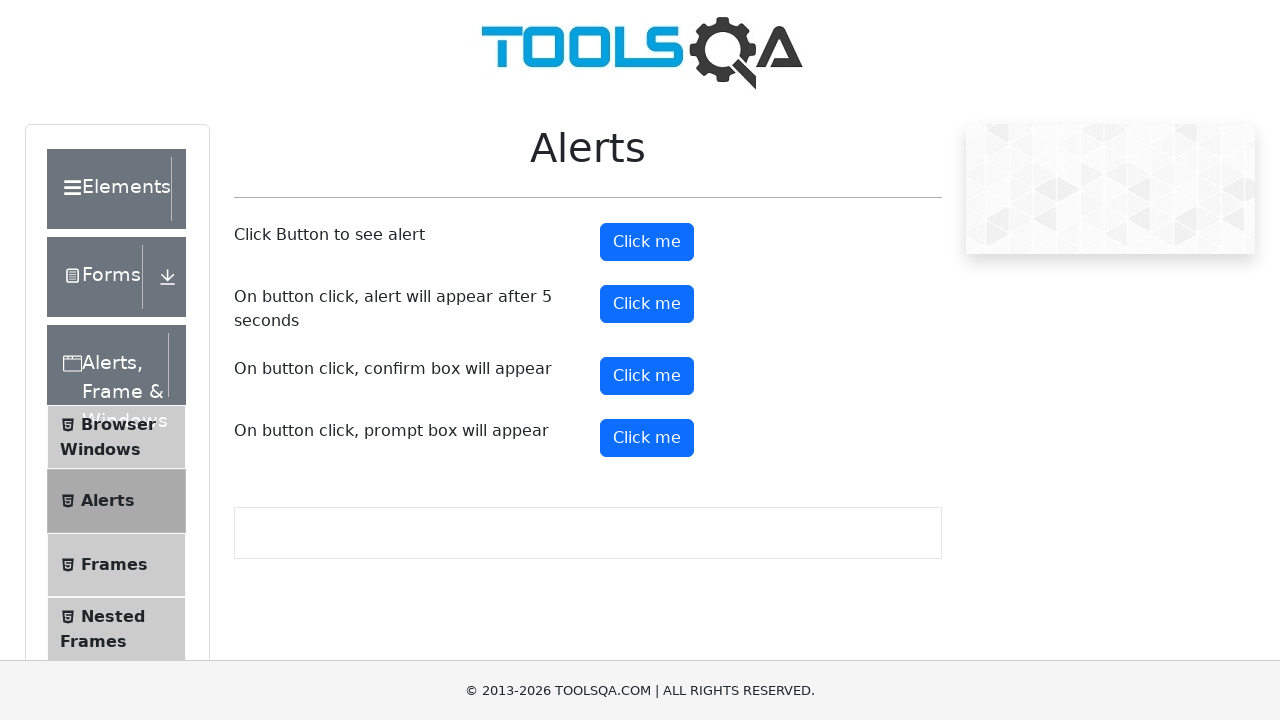

Clicked timer alert button at (647, 304) on #timerAlertButton
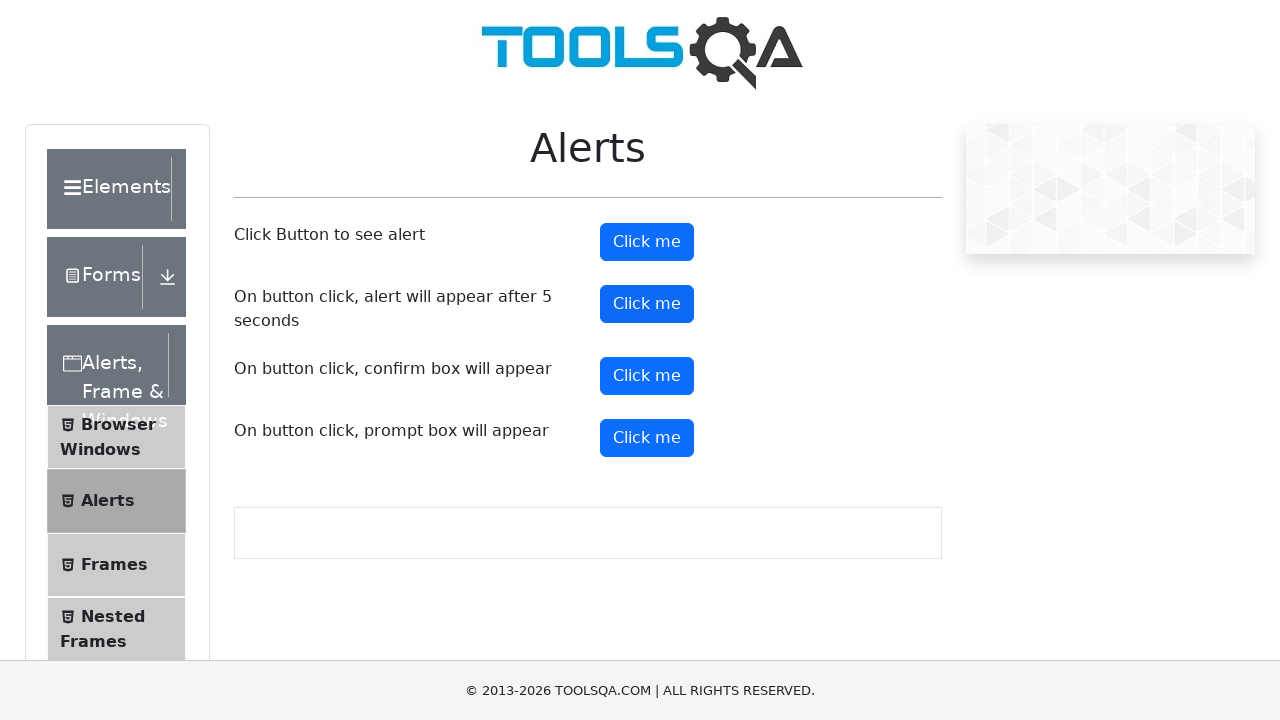

Waited 6 seconds for timer alert to appear and be handled
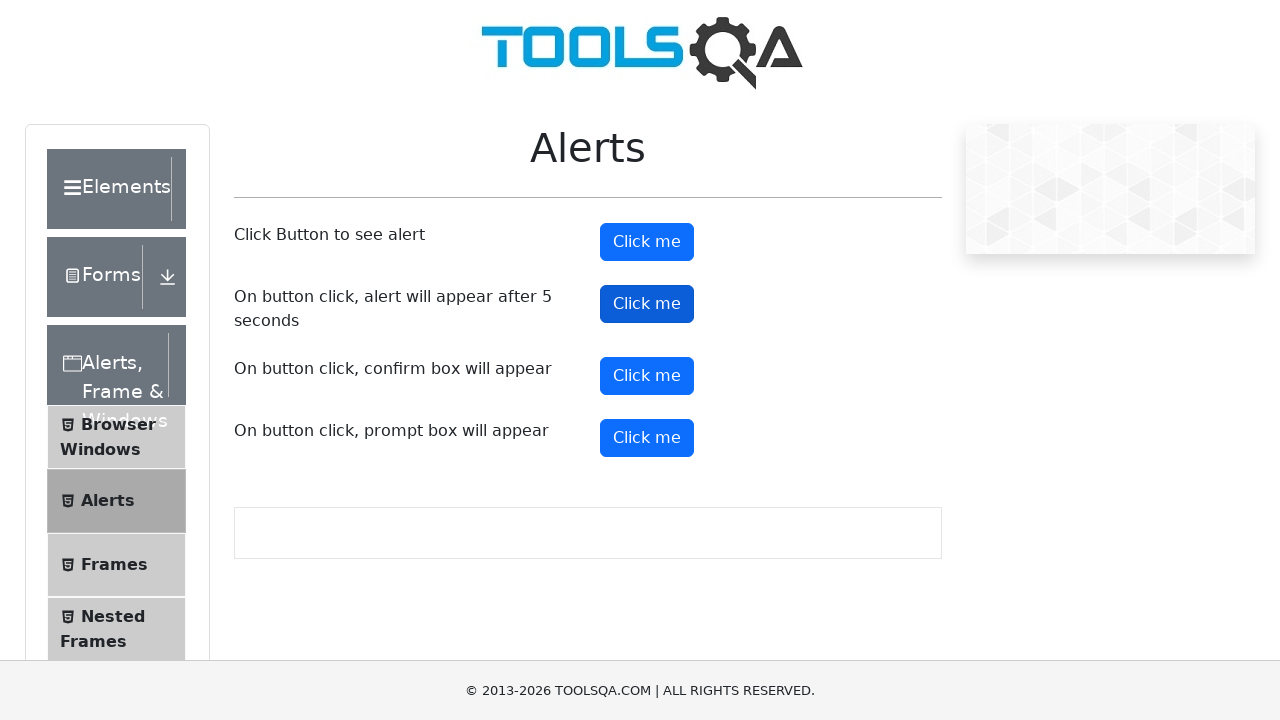

Removed timer alert dialog handler
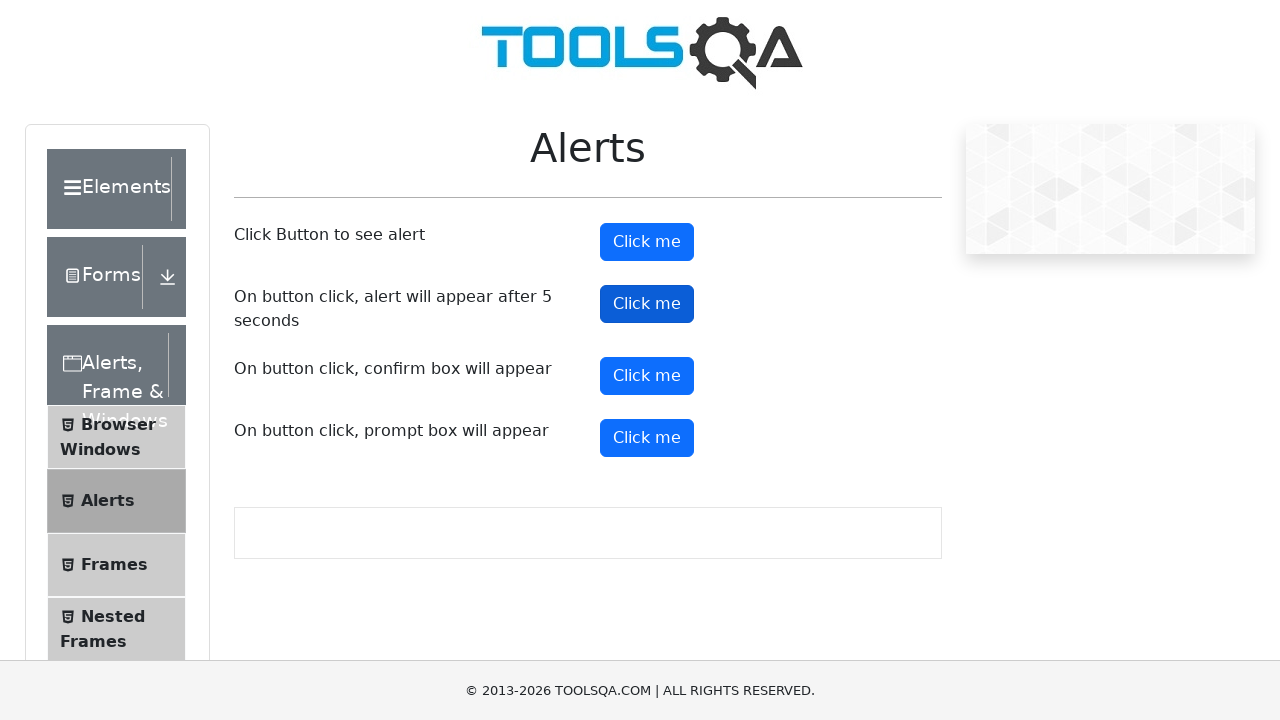

Set up dialog handler to dismiss confirm dialog
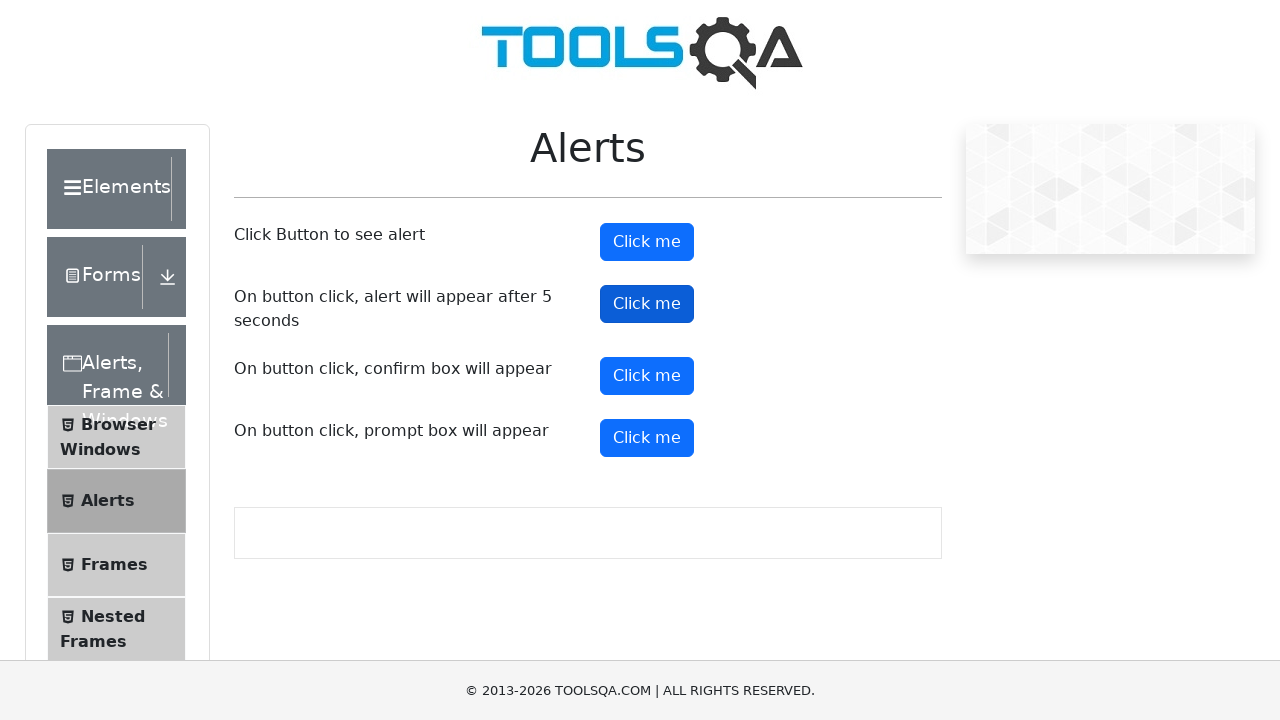

Clicked confirm button at (647, 376) on #confirmButton
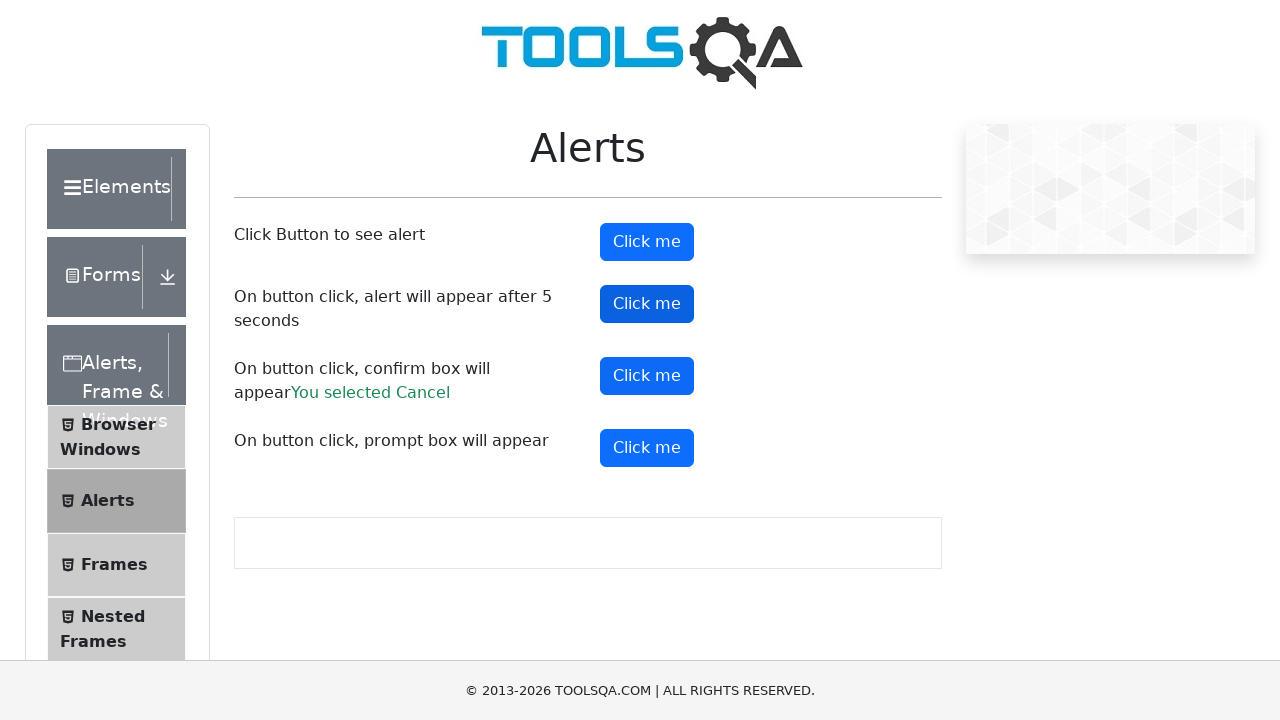

Waited 1 second for confirm dialog interaction to complete
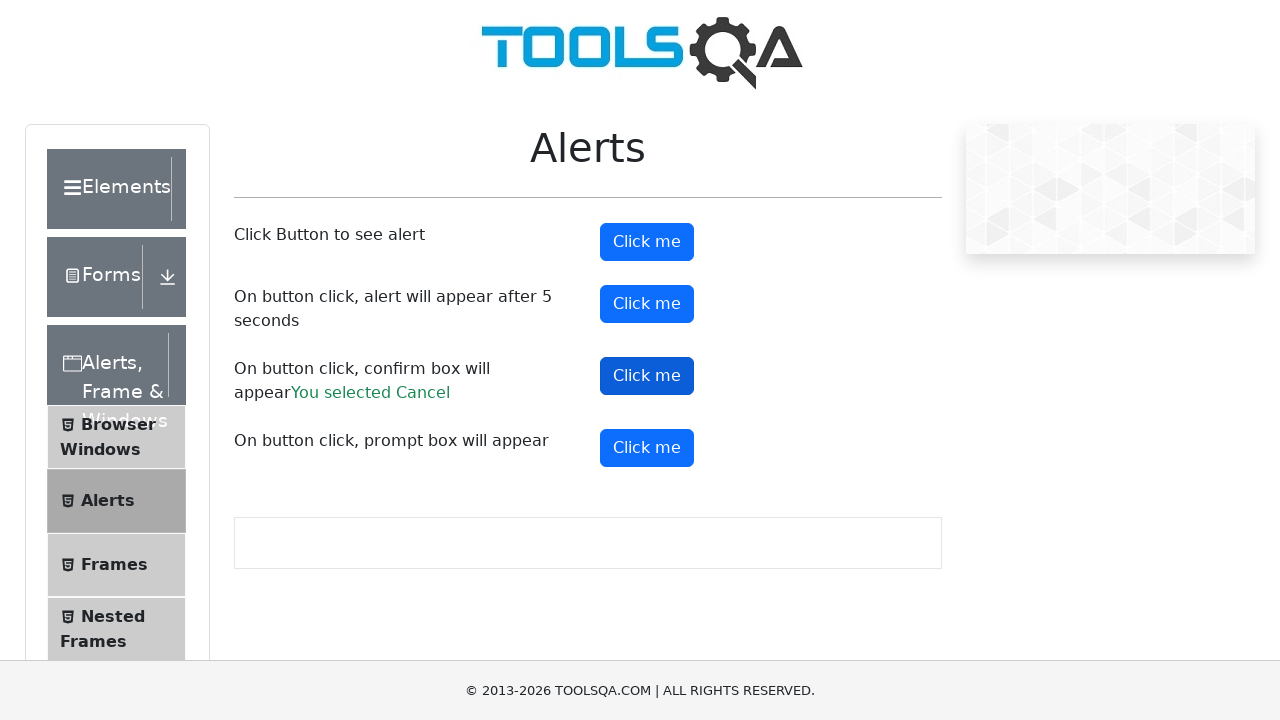

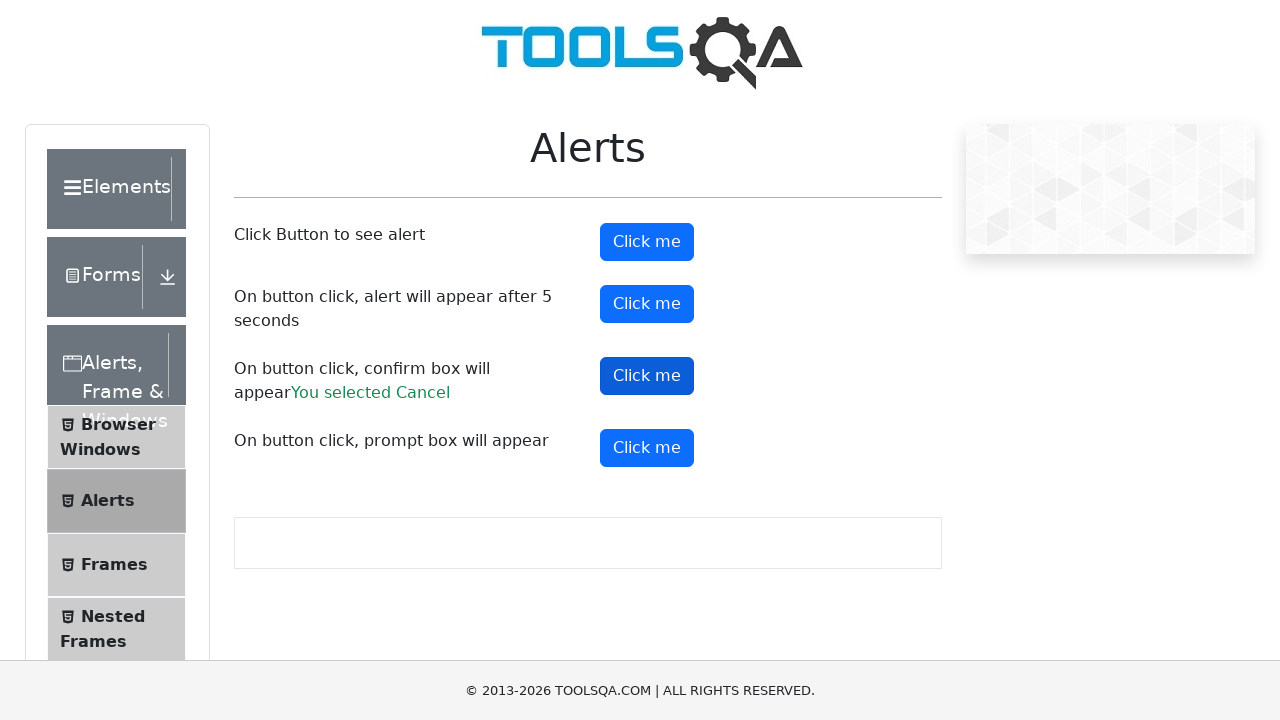